Tests dynamic content page by clicking the refresh link multiple times to see content changes

Starting URL: https://the-internet.herokuapp.com/

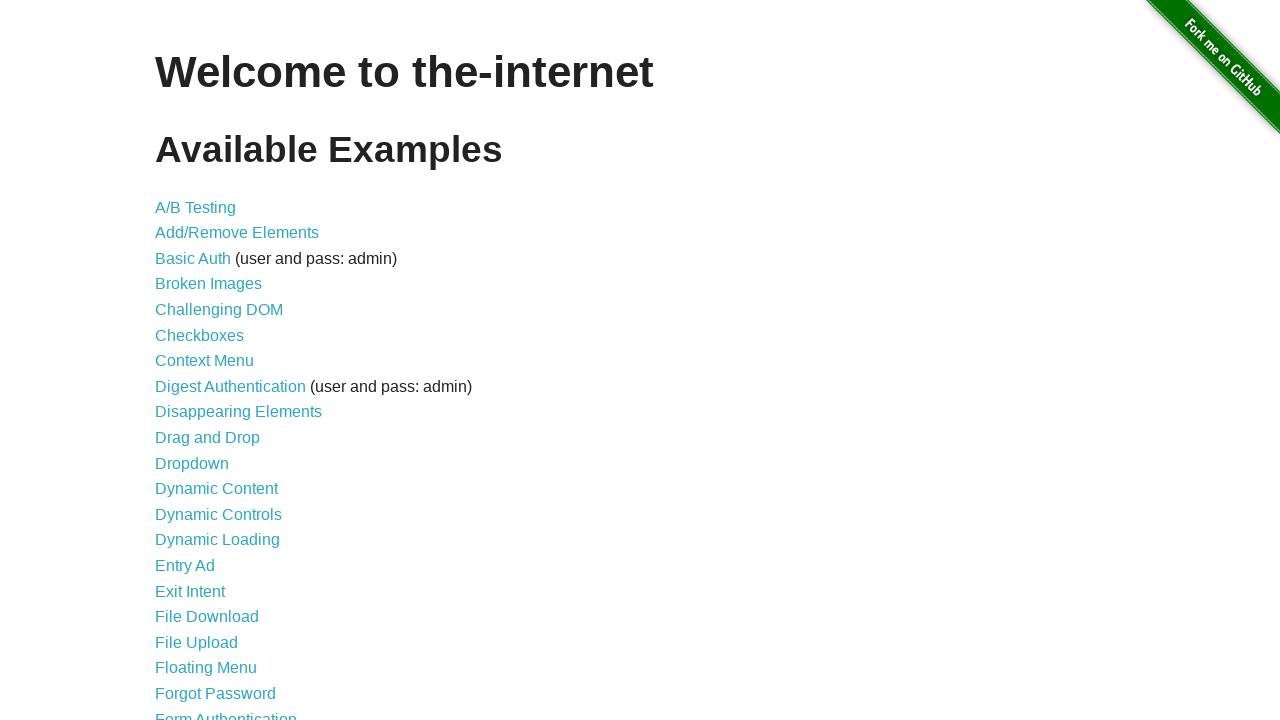

Clicked on Dynamic Content link at (216, 489) on xpath=//*[contains(text(), 'Dynamic Content')]
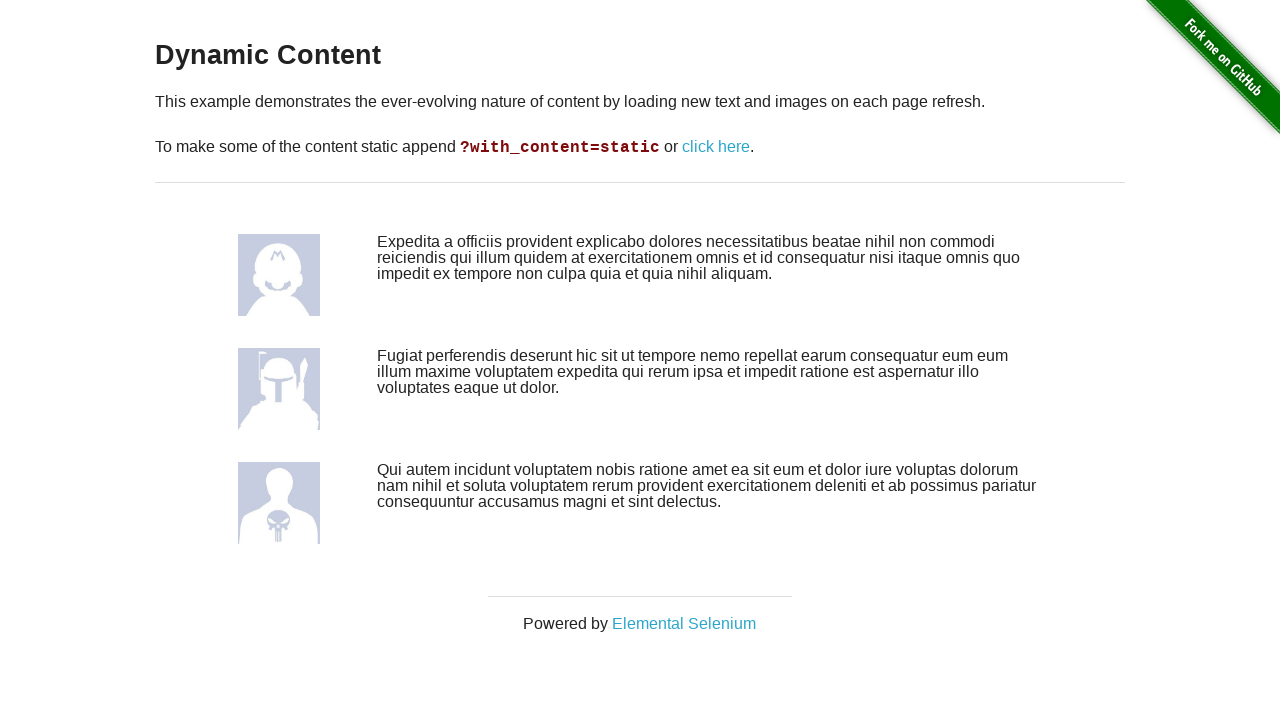

Dynamic Content page loaded
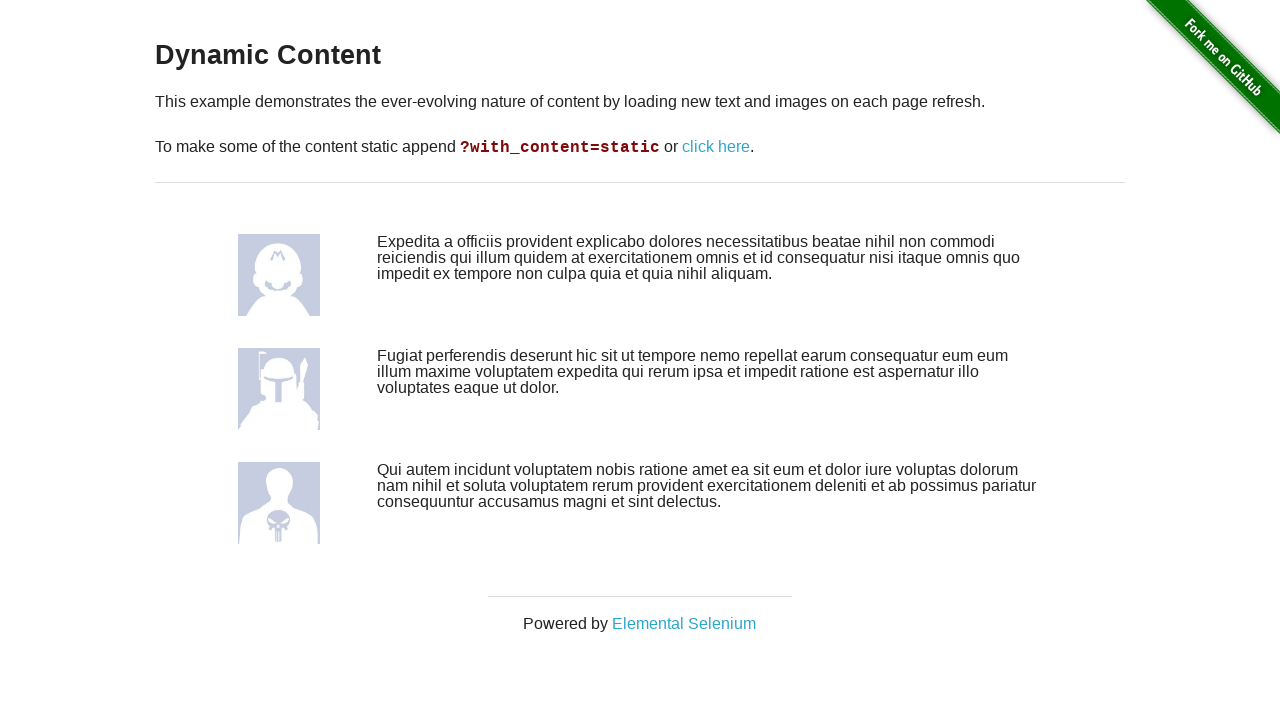

Clicked refresh link to refresh content (first time) at (716, 147) on xpath=//*[contains(text(), 'click here')]
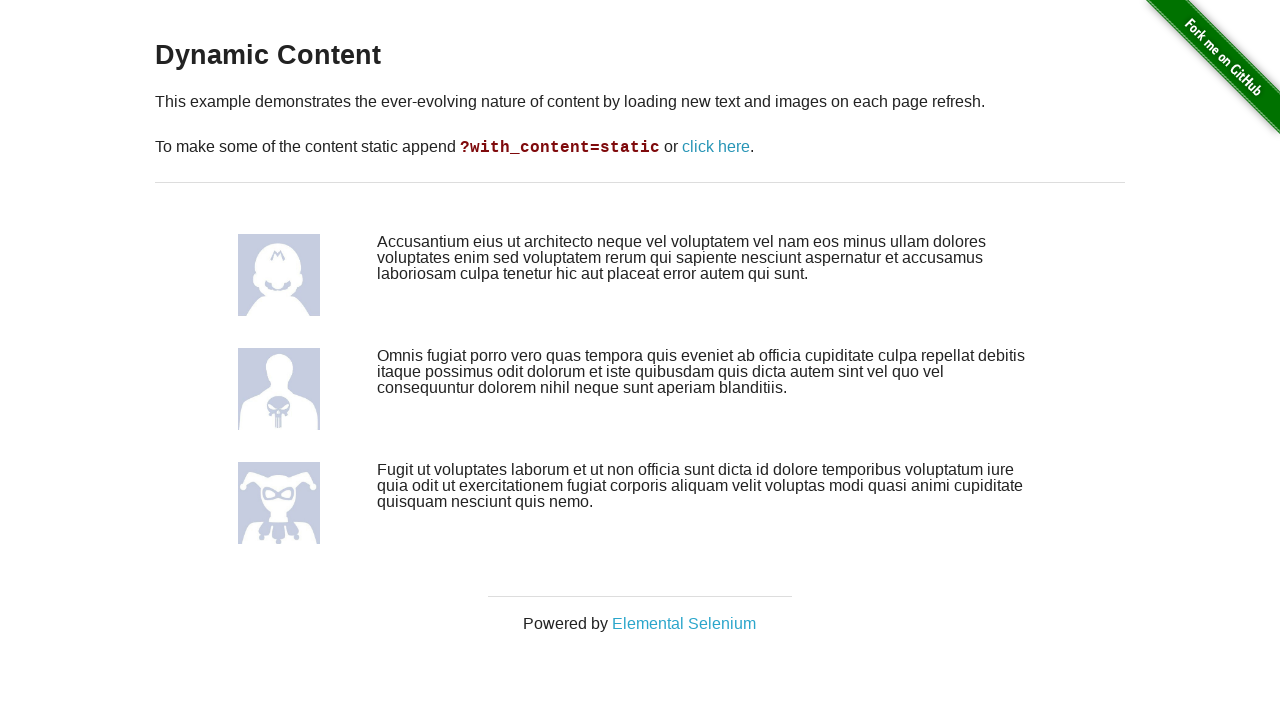

Content reloaded after first refresh
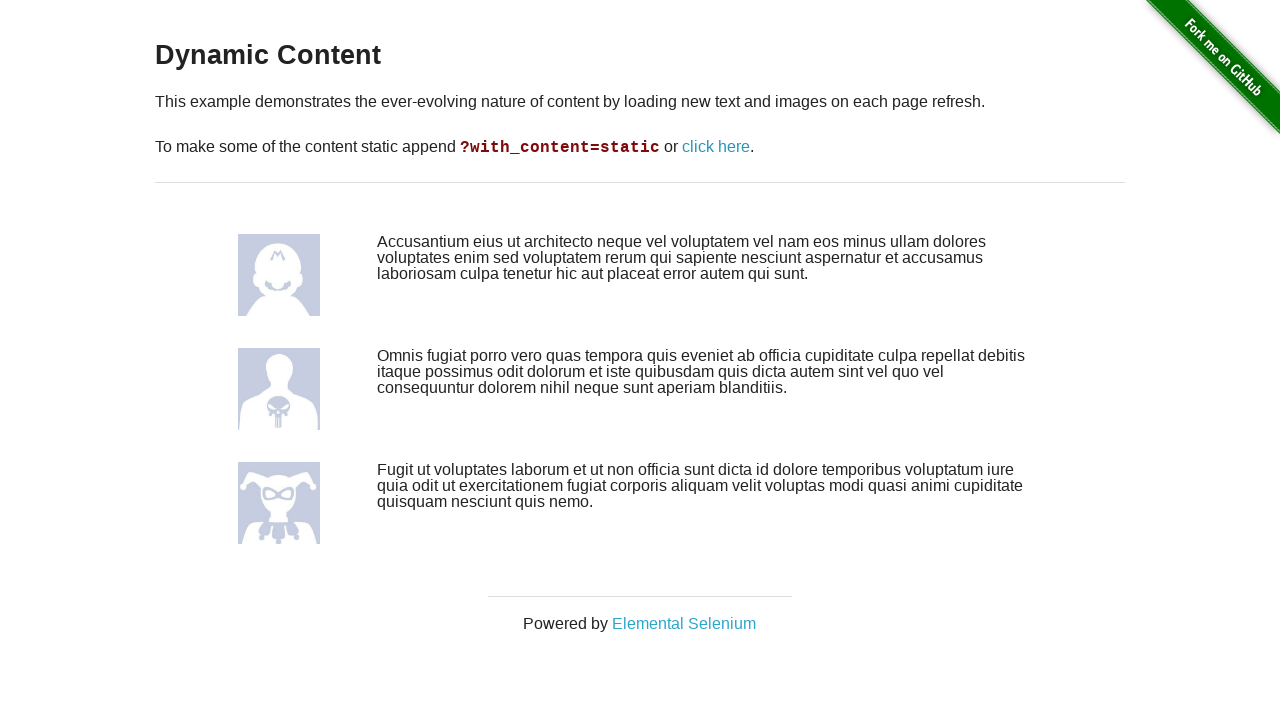

Clicked refresh link to refresh content (second time) at (716, 147) on xpath=//*[contains(text(), 'click here')]
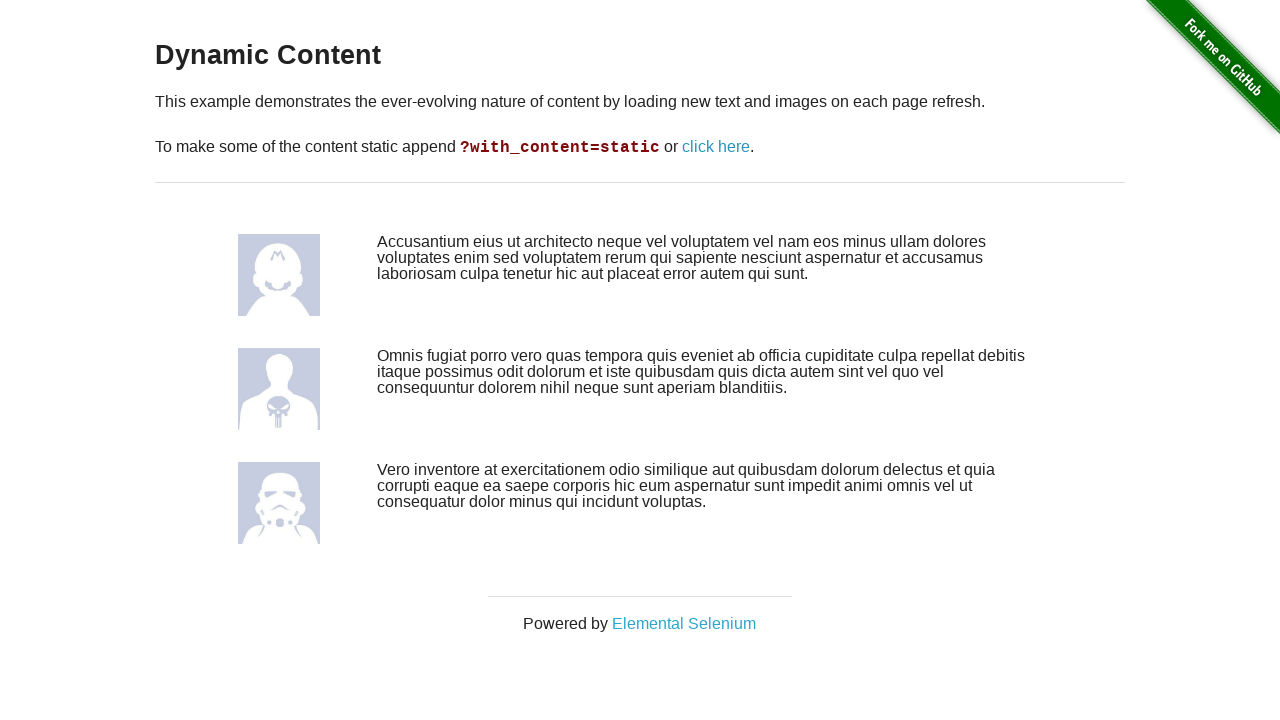

Navigated back to home page
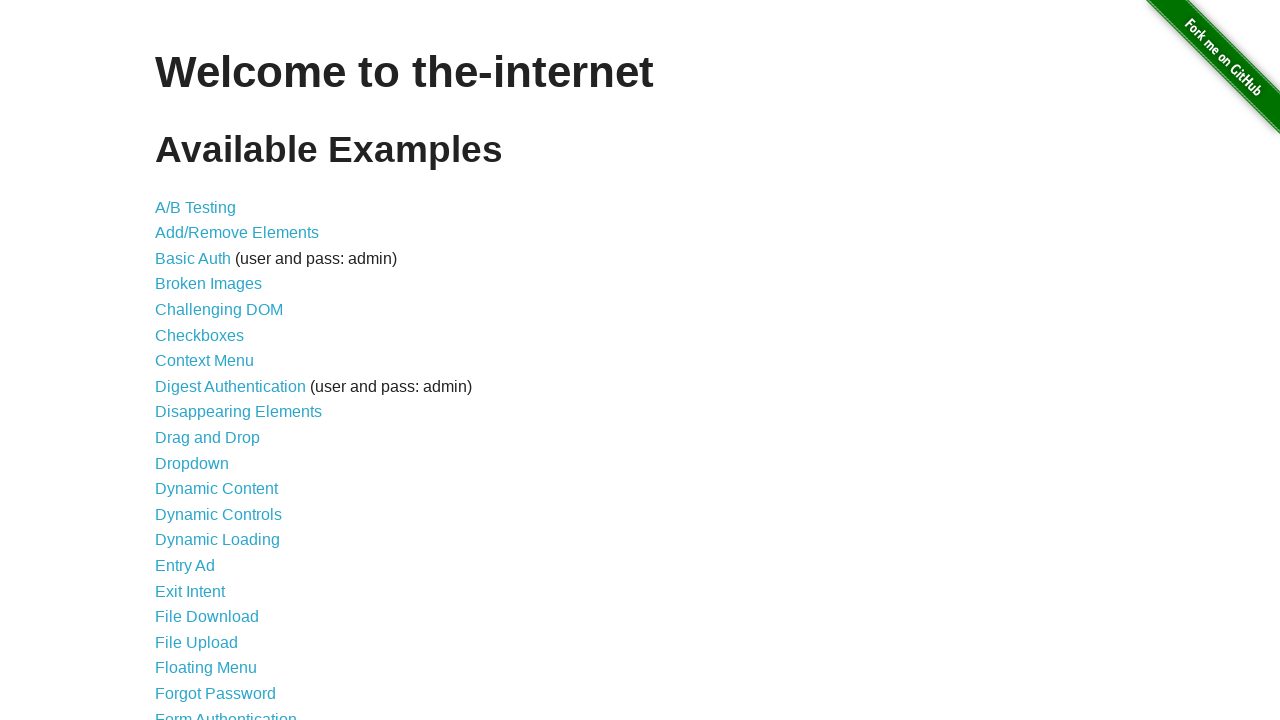

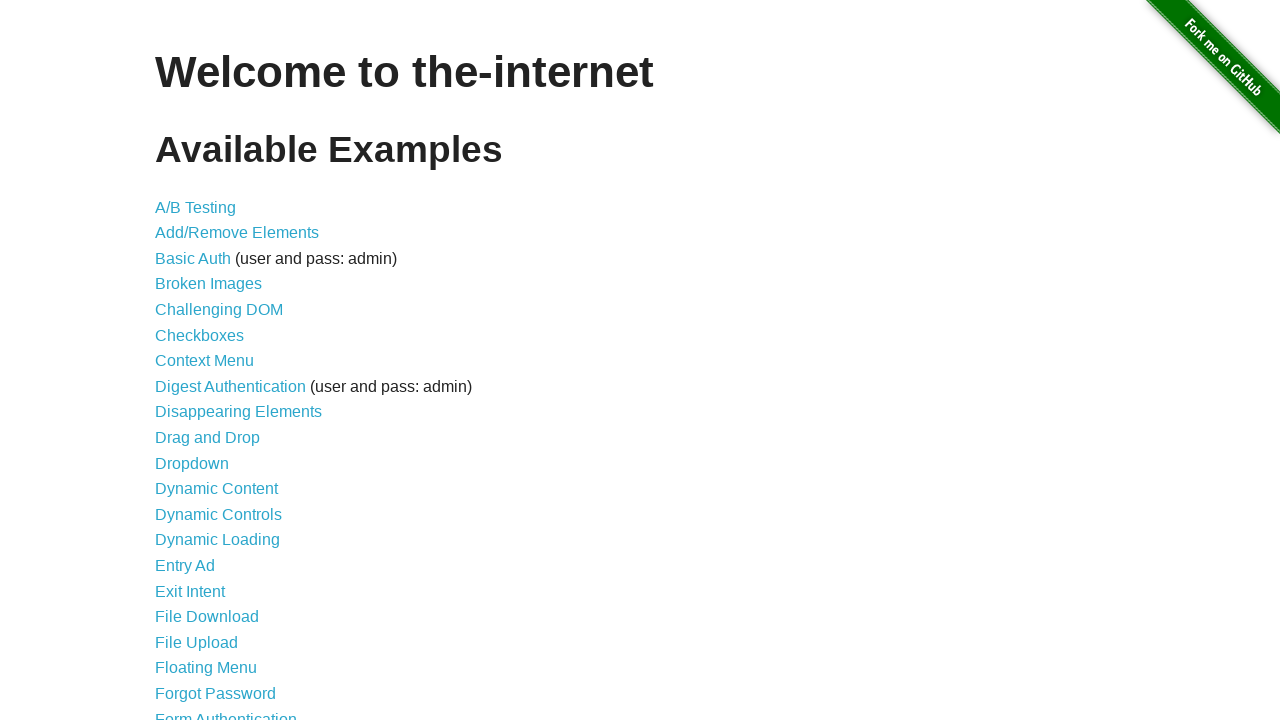